Tests infinite scroll functionality by navigating to the page and scrolling down to trigger content loading

Starting URL: https://the-internet.herokuapp.com/

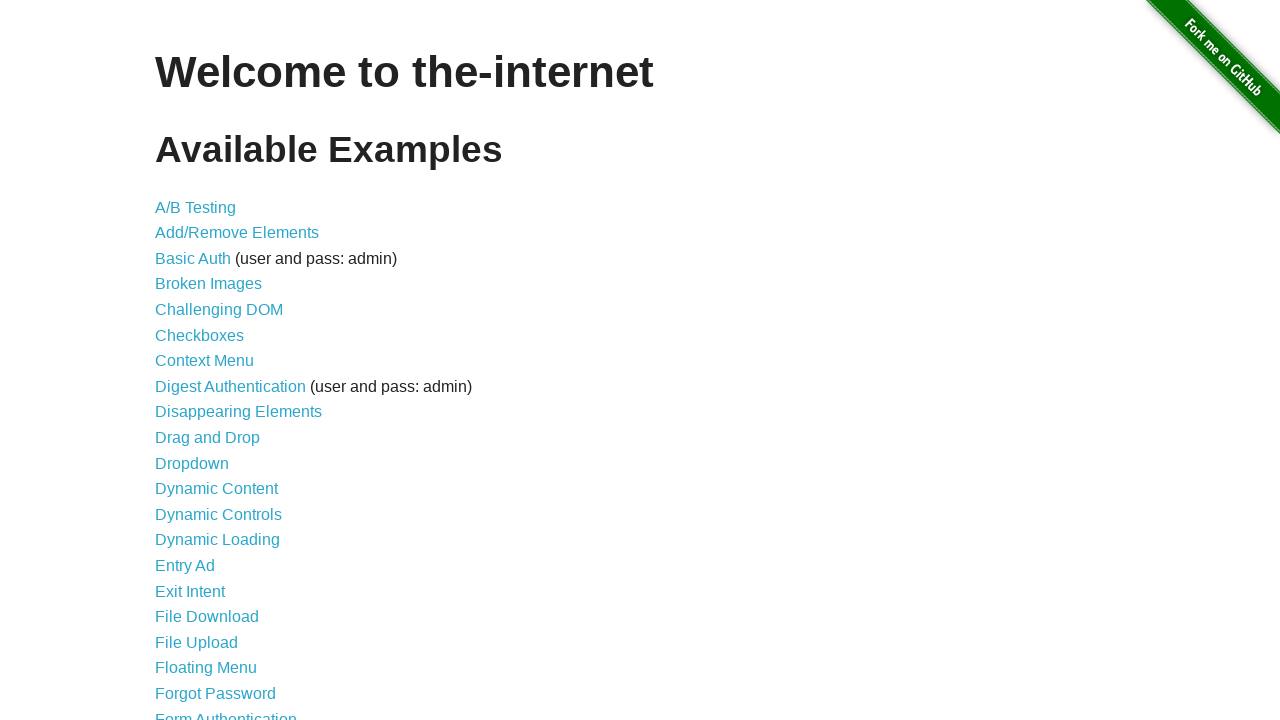

Clicked on Infinite Scroll link at (201, 360) on text=Infinite Scroll
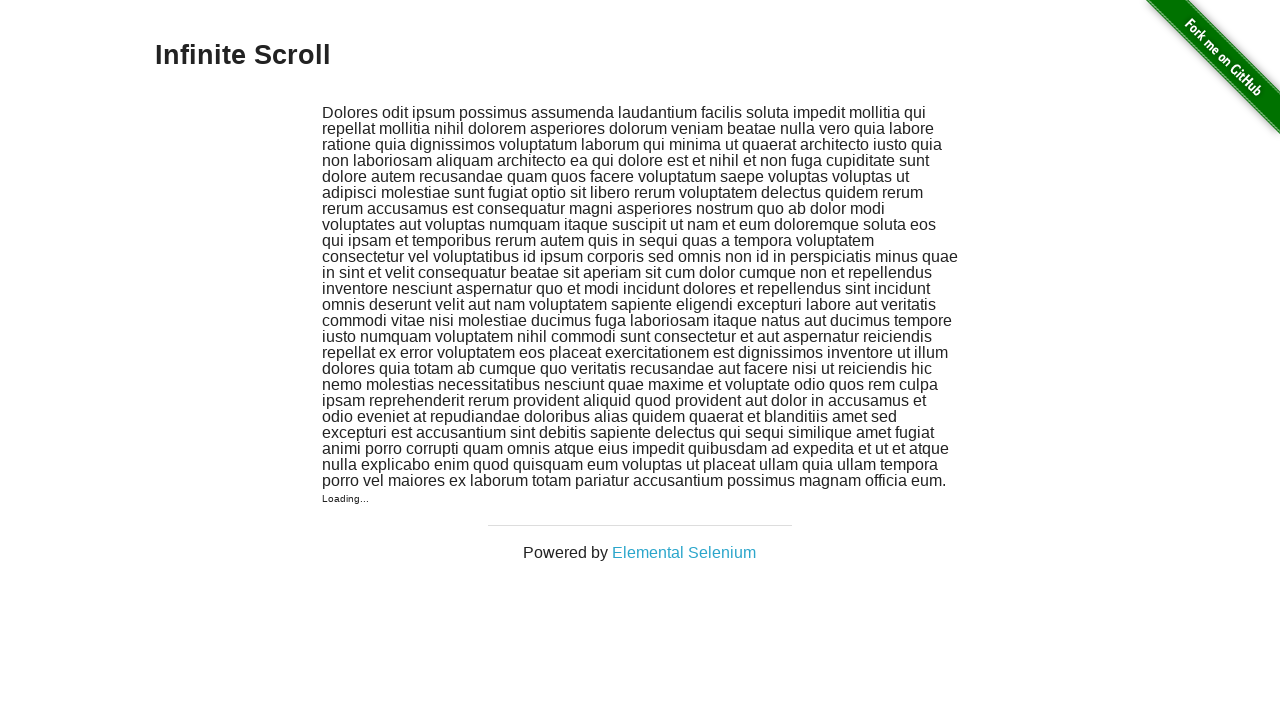

Scrolled down 500 pixels to trigger infinite scroll
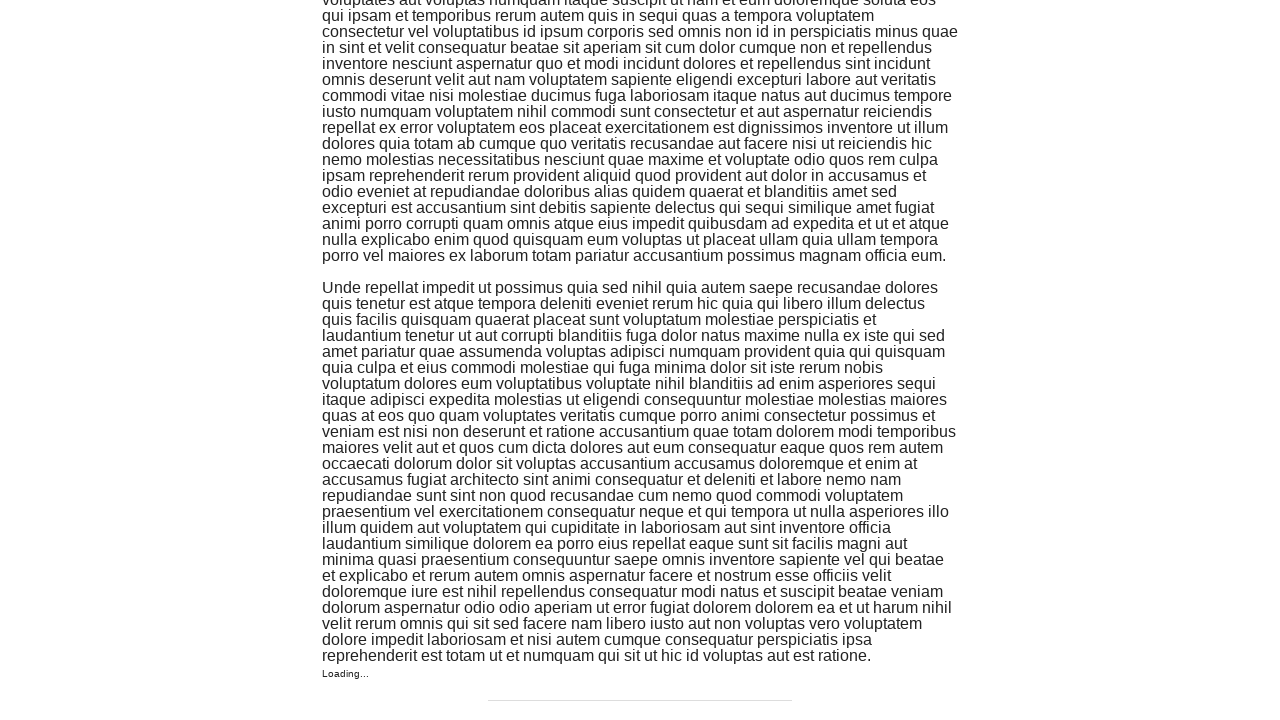

Waited 1 second for new content to load
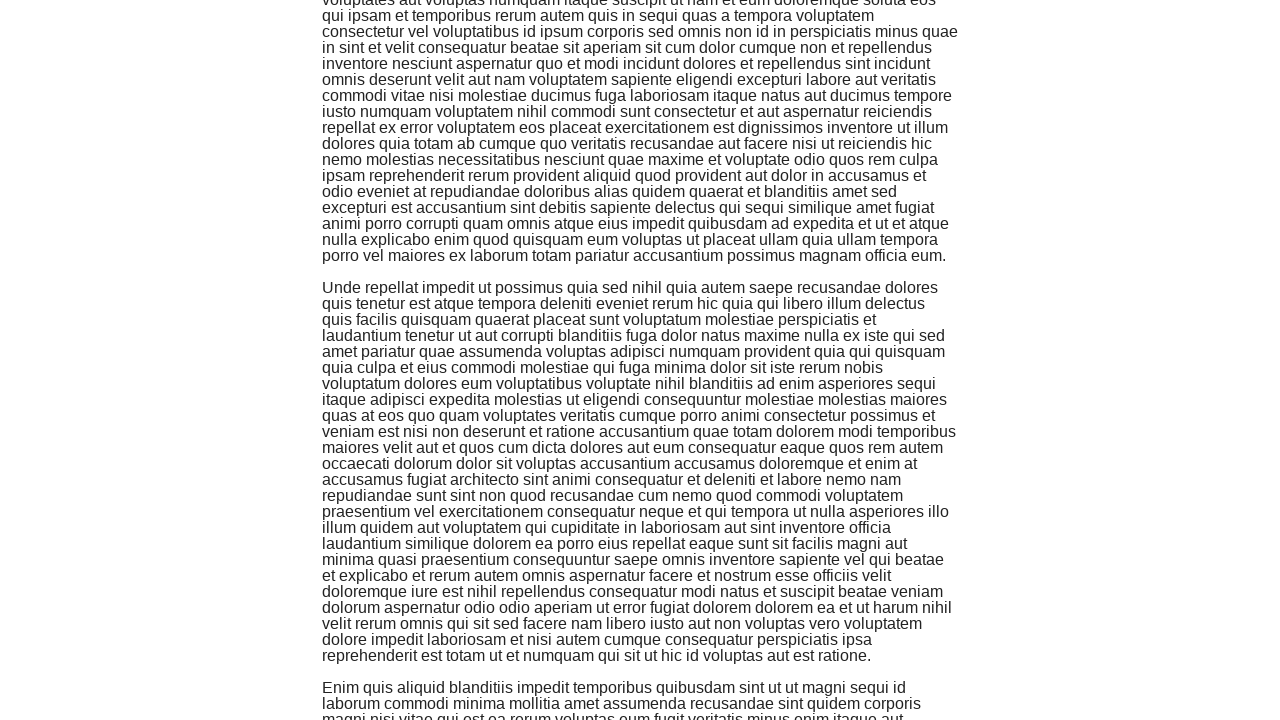

Navigated back to main page
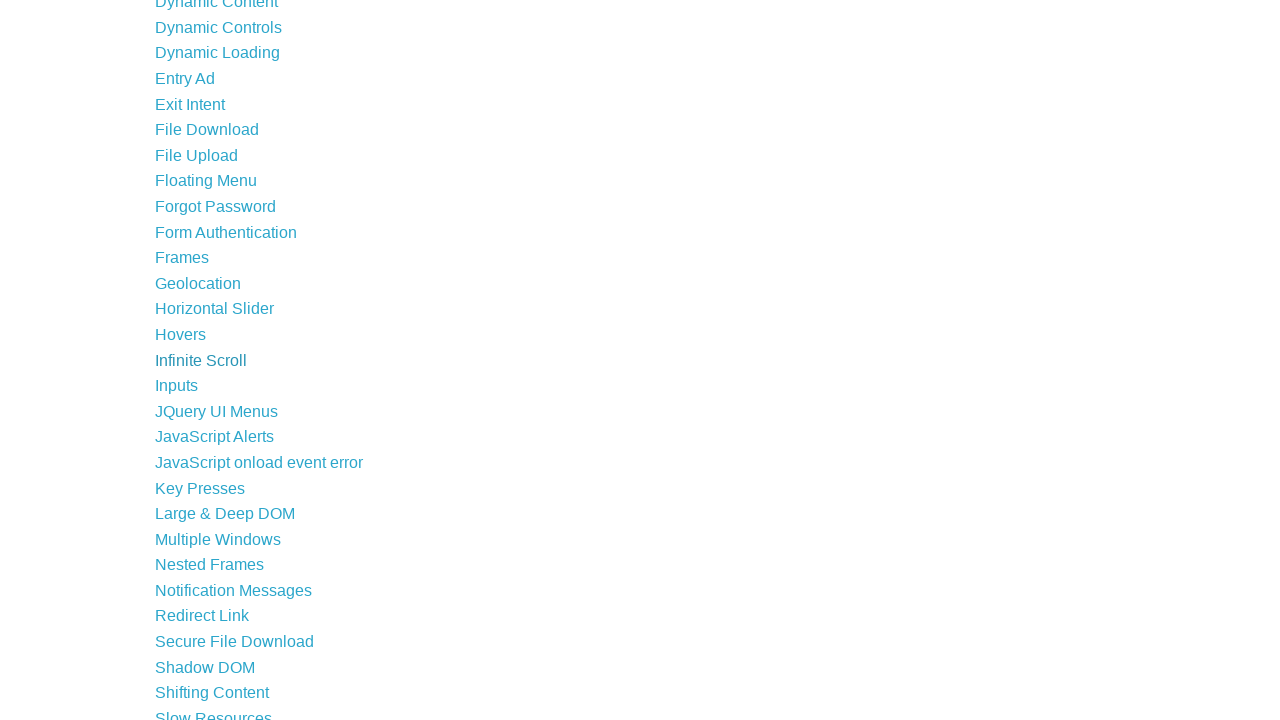

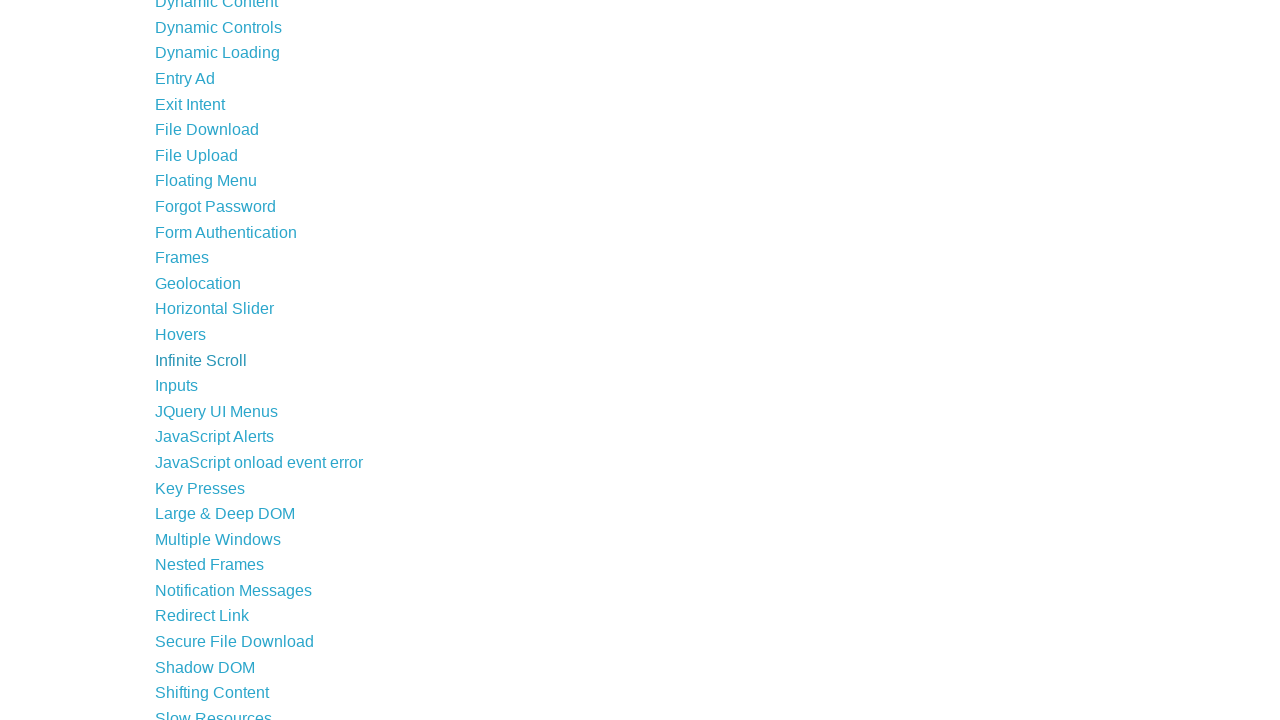